Tests drag and drop functionality by dragging an element from source to destination area

Starting URL: https://demo.automationtesting.in/Static.html

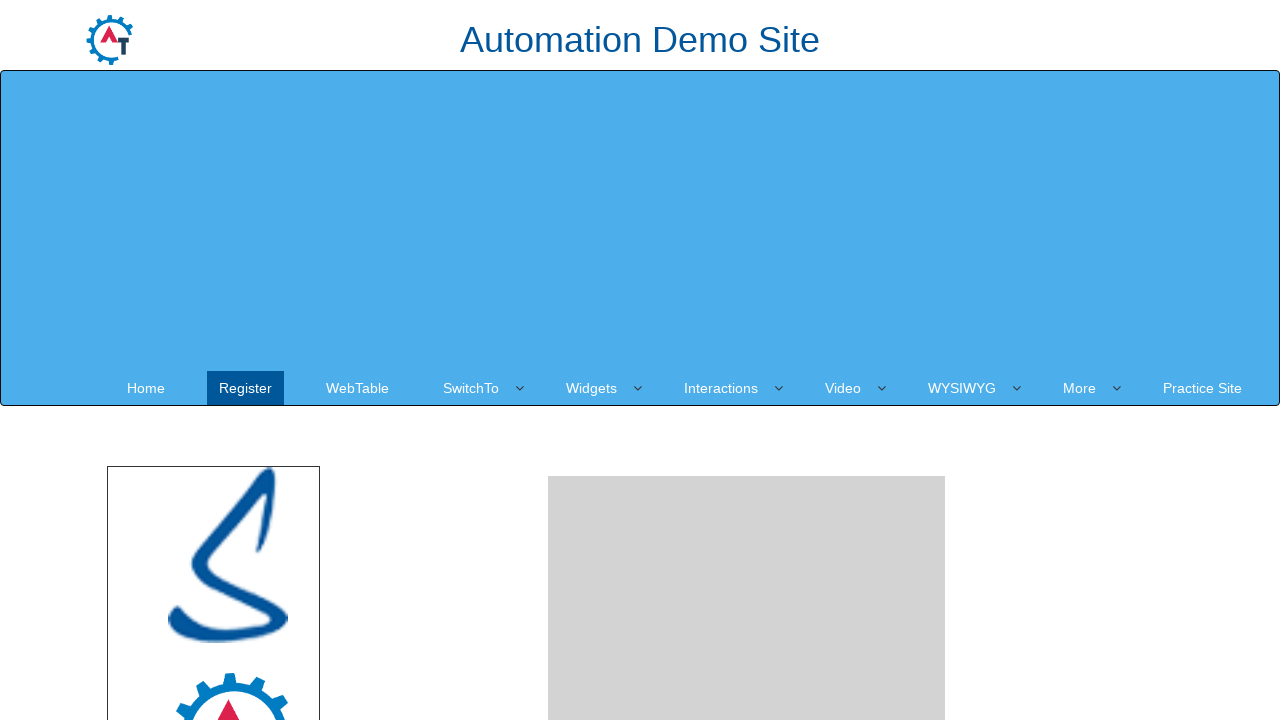

Located source element with id 'angular'
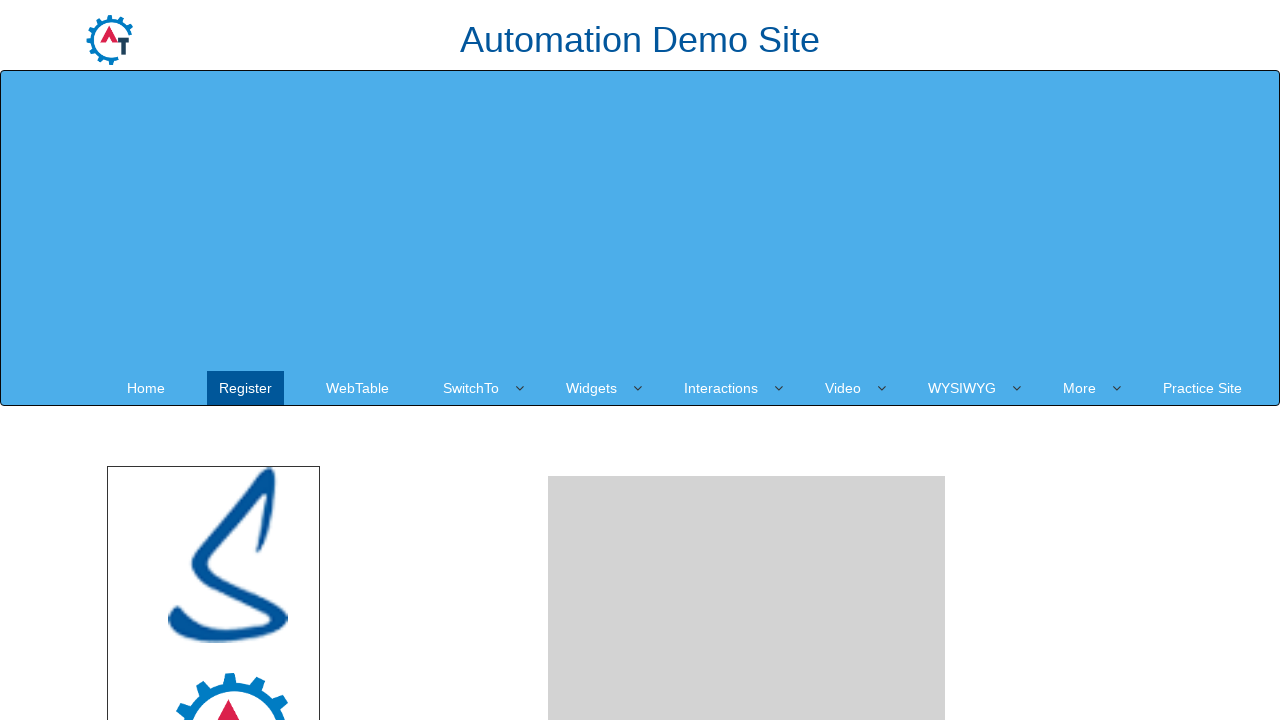

Located destination element with id 'droparea'
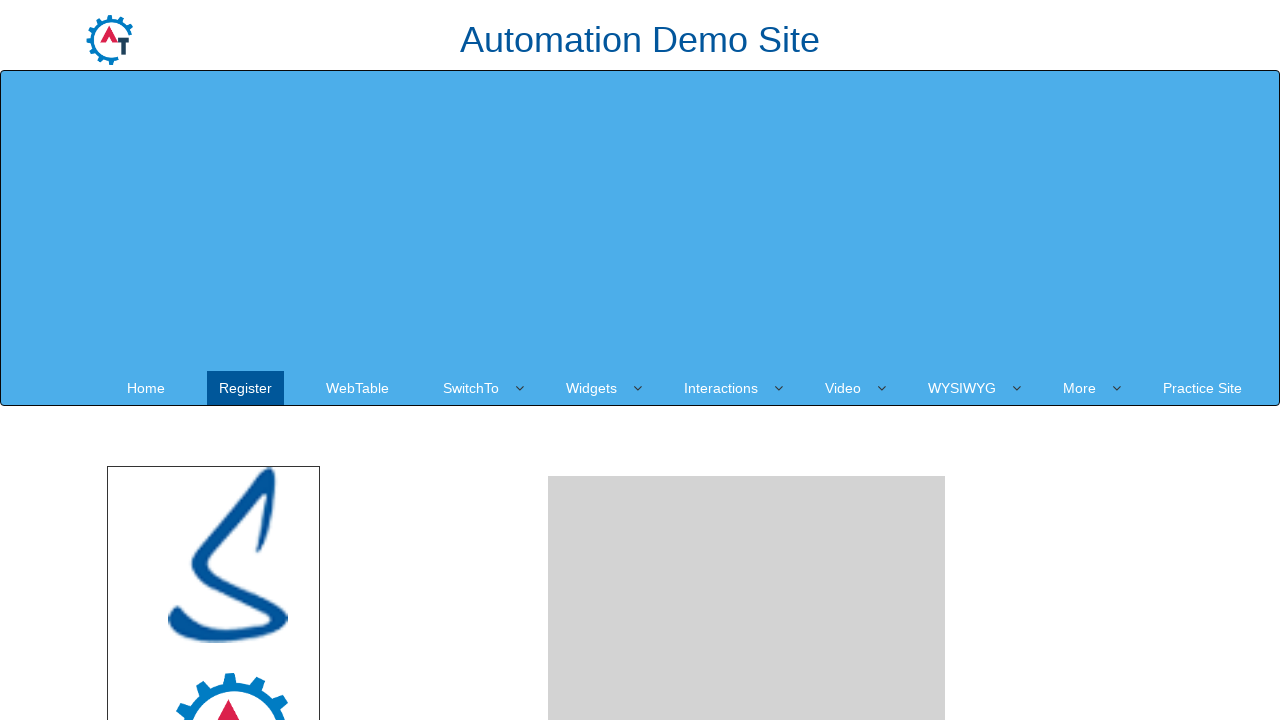

Dragged source element to destination area at (747, 481)
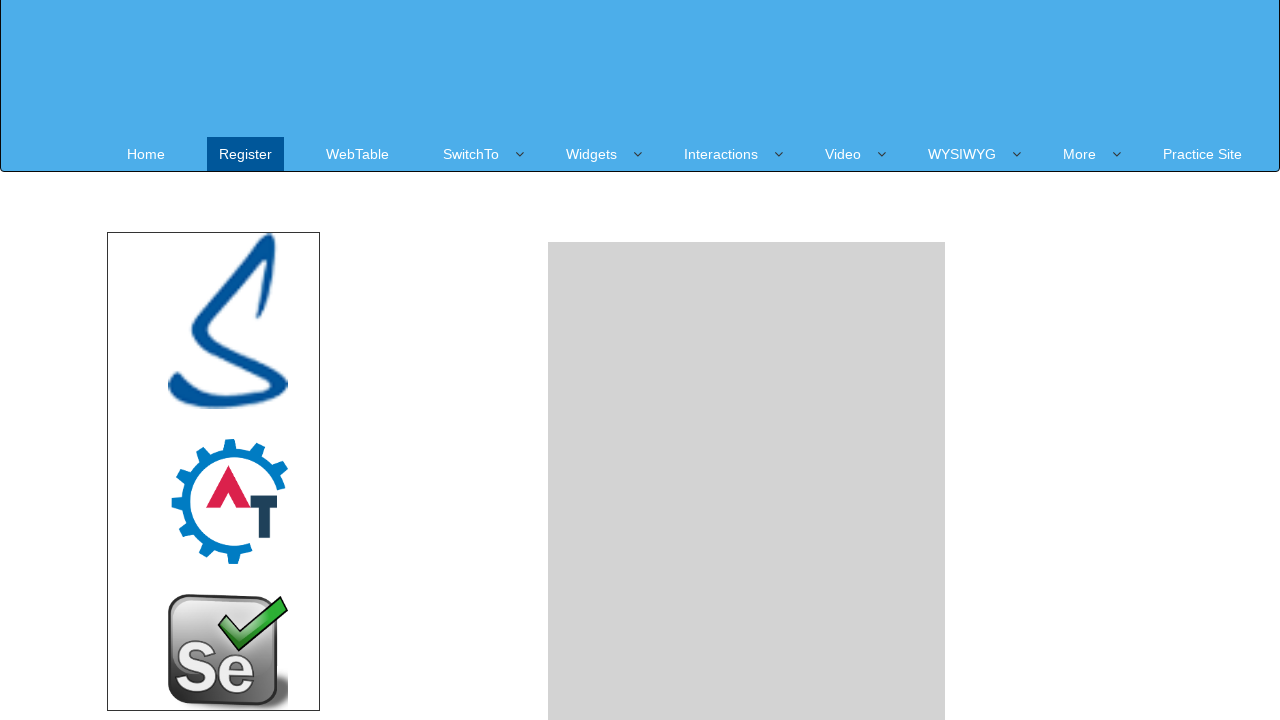

Waited 2 seconds for drag and drop operation to complete
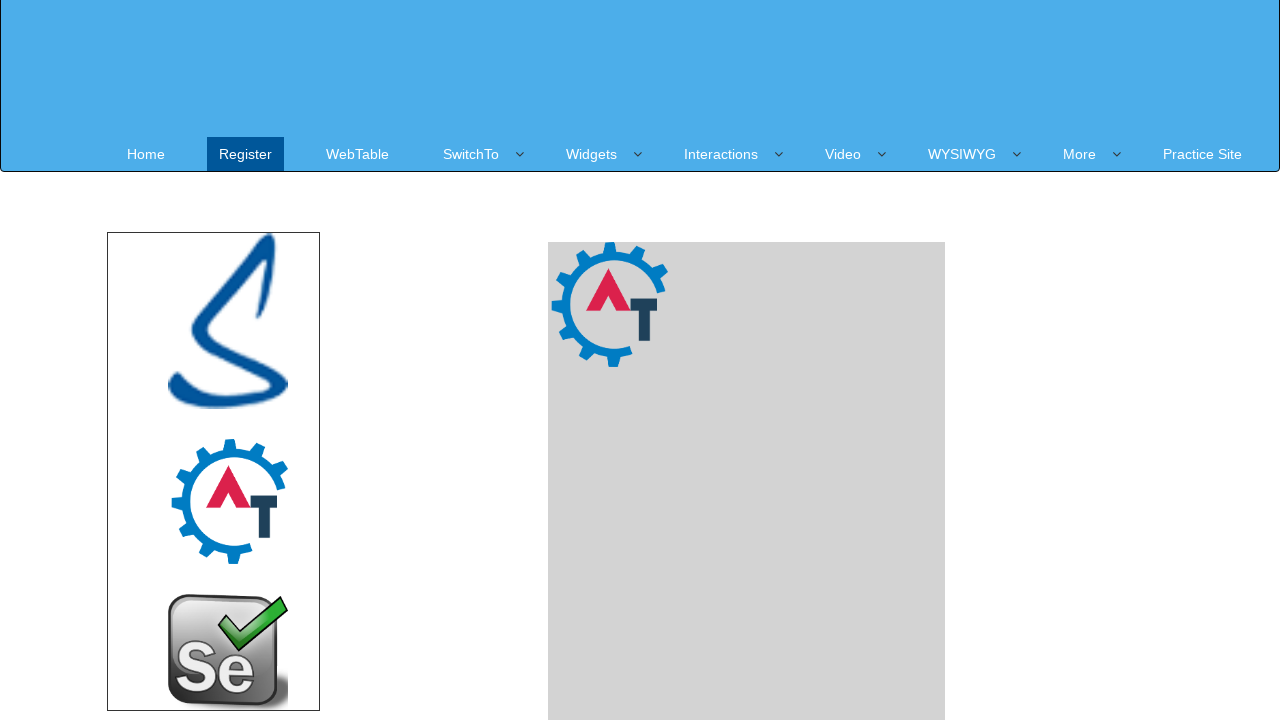

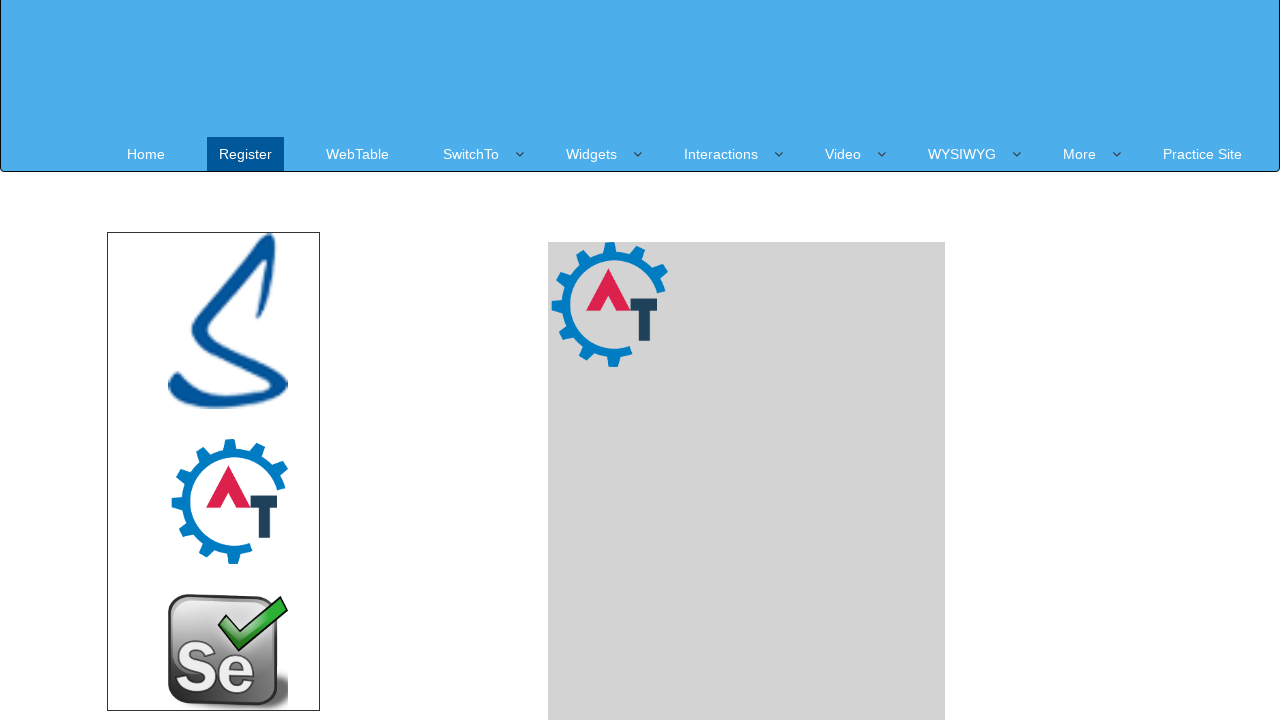